Tests the Cleveland Clinic website search functionality by entering a health symptom query ("headache") and submitting the search form.

Starting URL: https://my.clevelandclinic.org/search

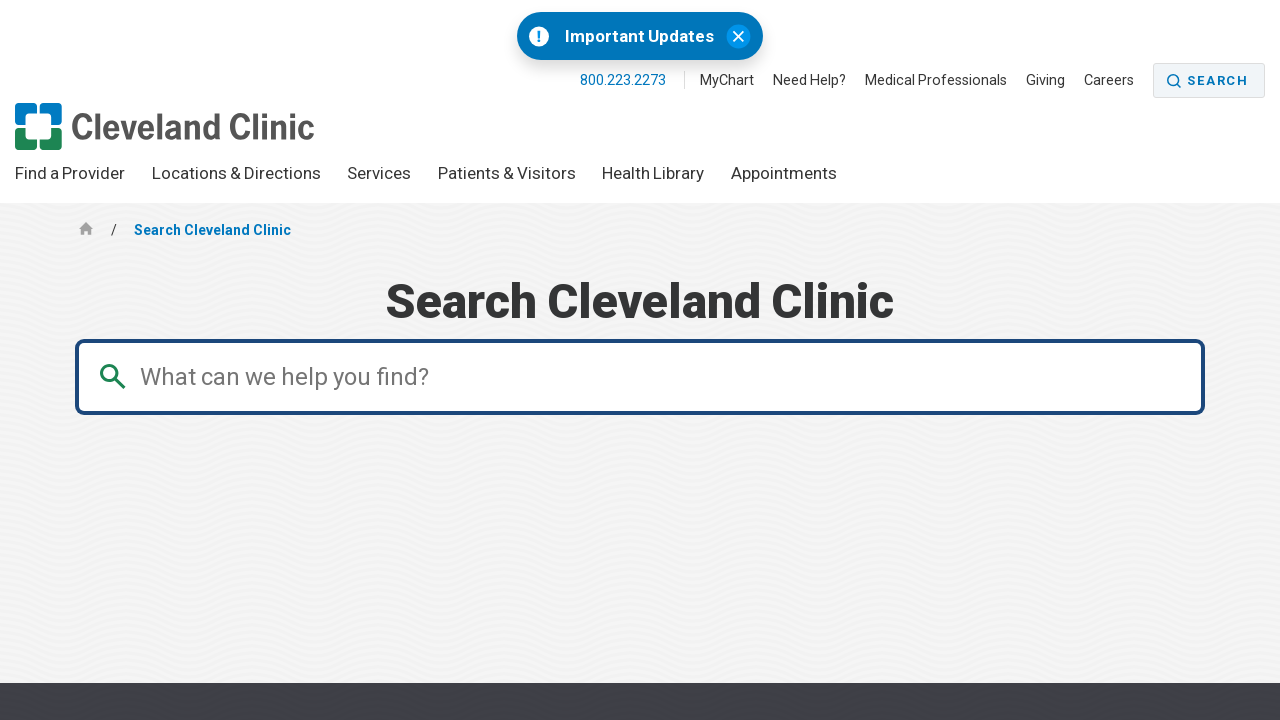

Filled search input with 'headache' symptom query on #search-input
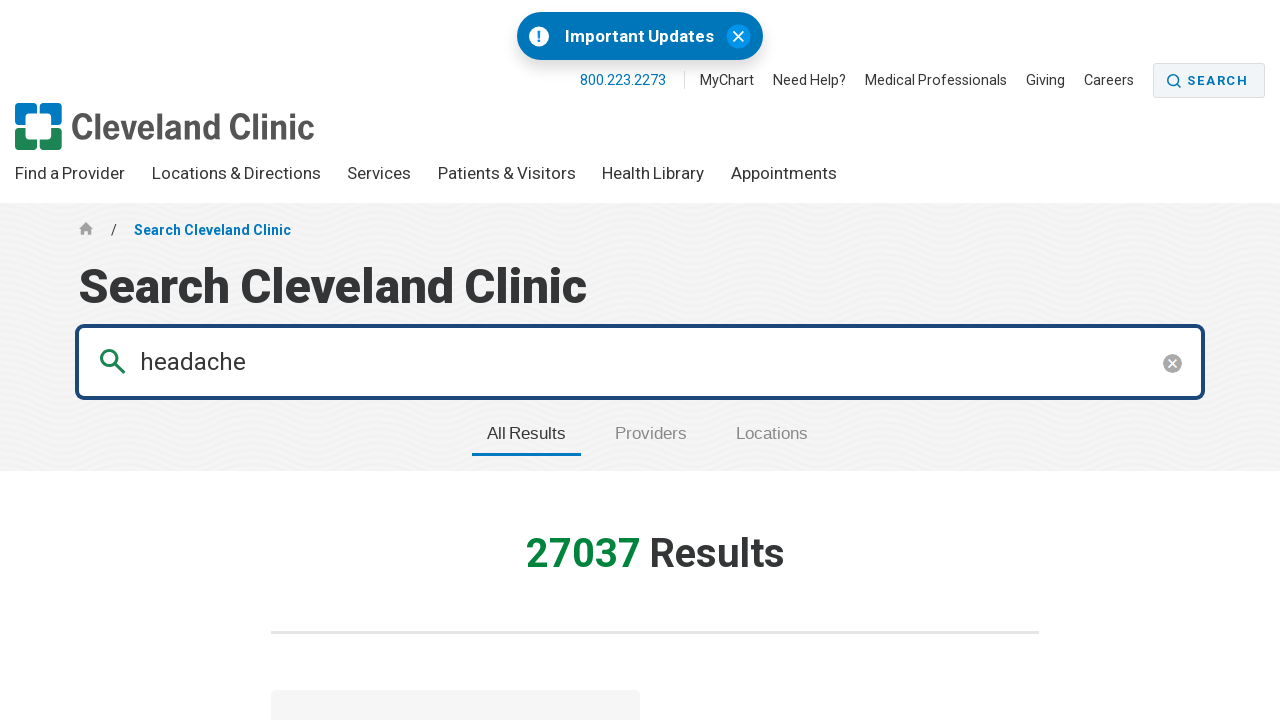

Pressed Enter to submit search form on #search-input
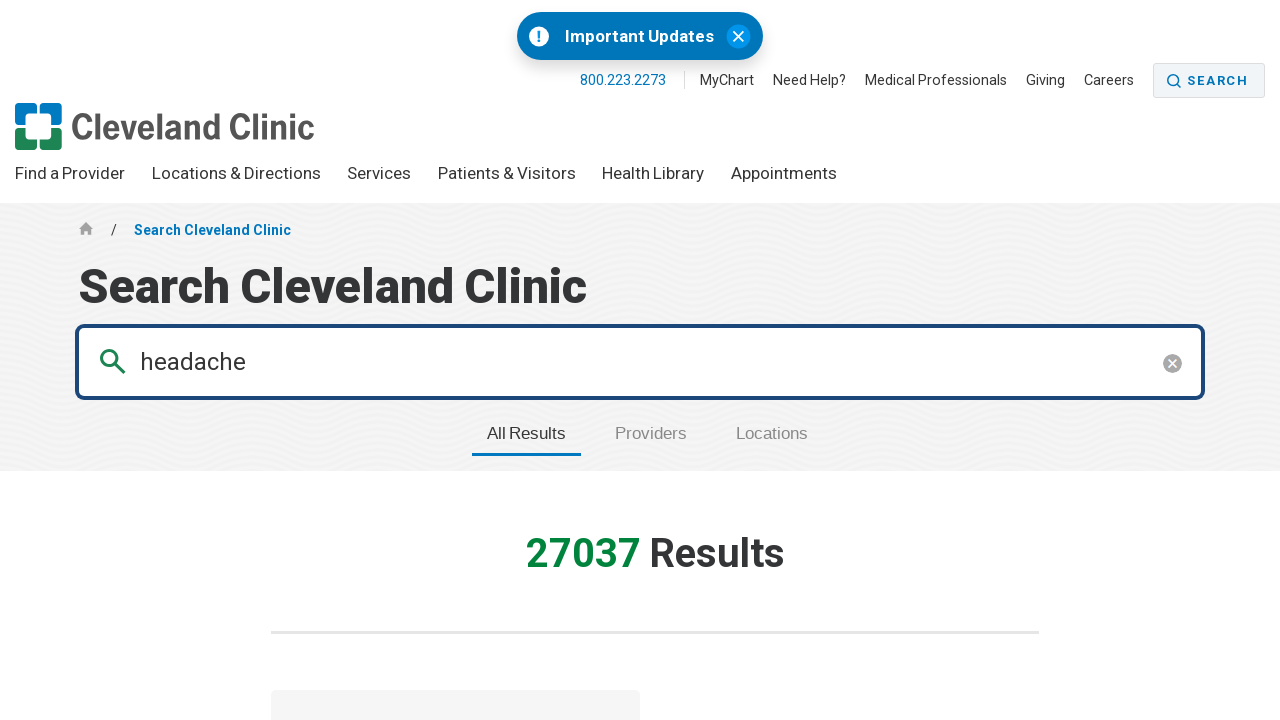

Search results loaded (network idle)
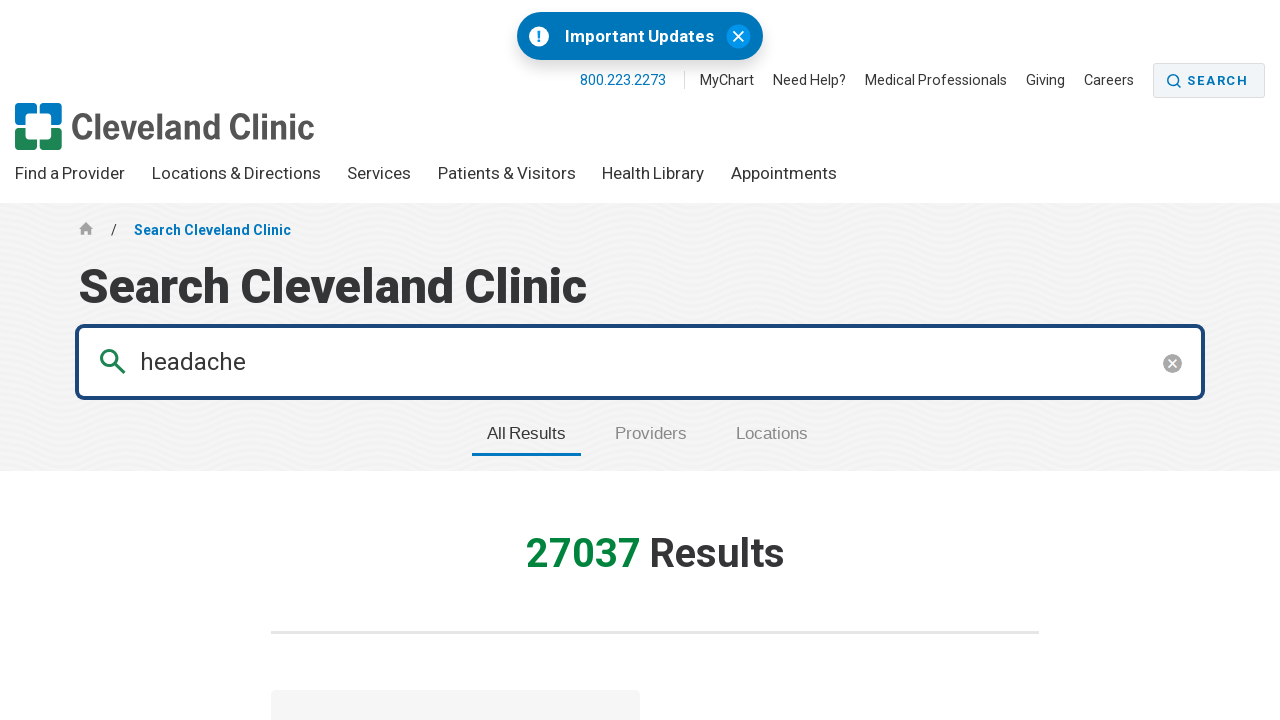

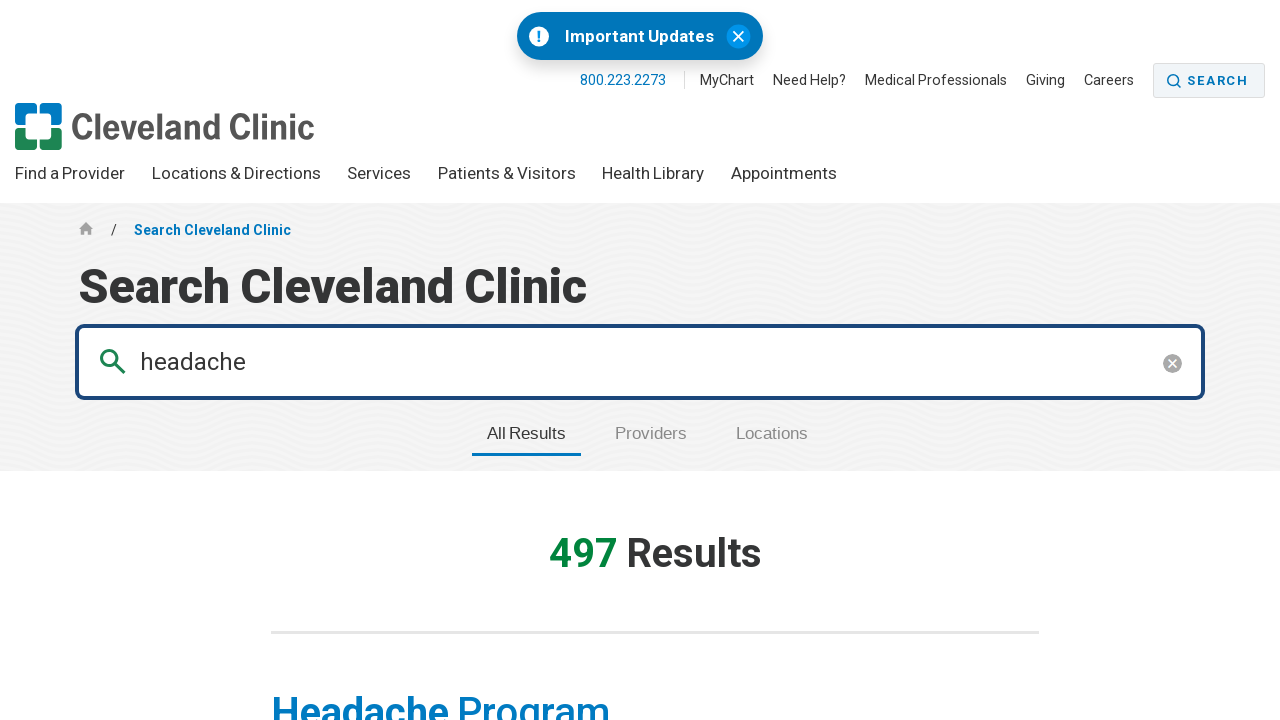